Navigates to the links page and verifies that link elements are present

Starting URL: https://demoqa.com/links

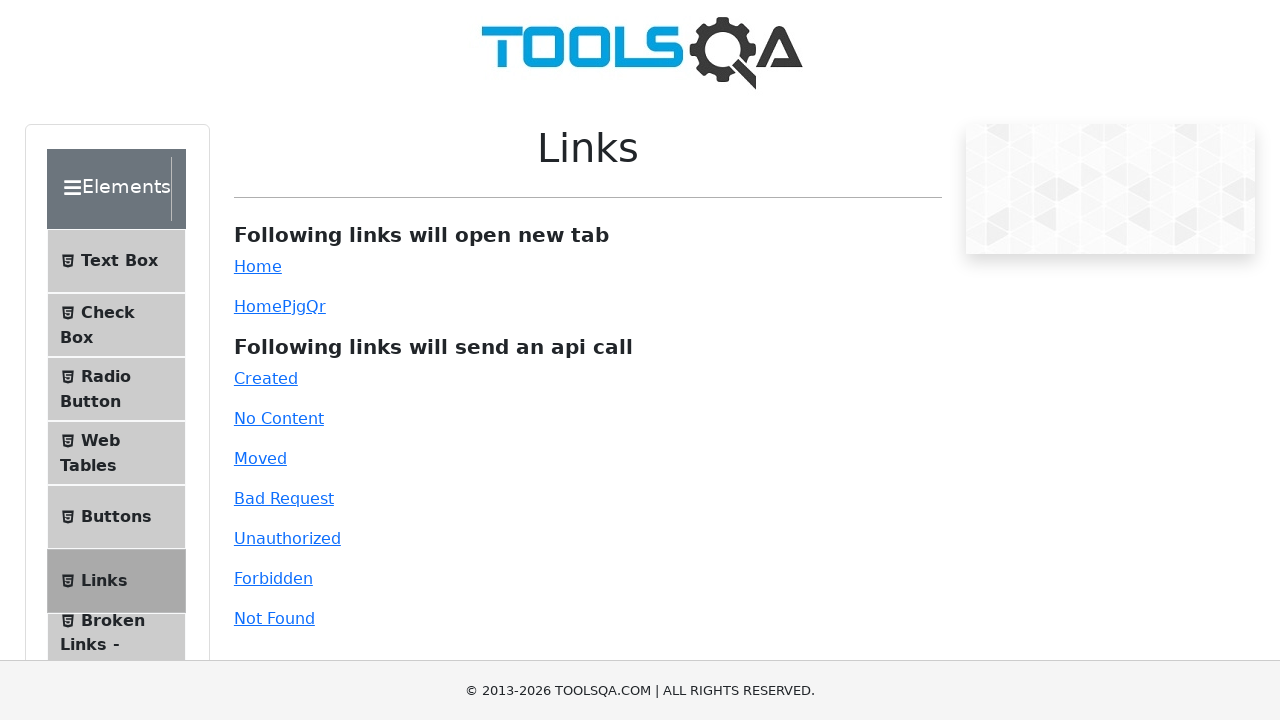

Navigated to links page
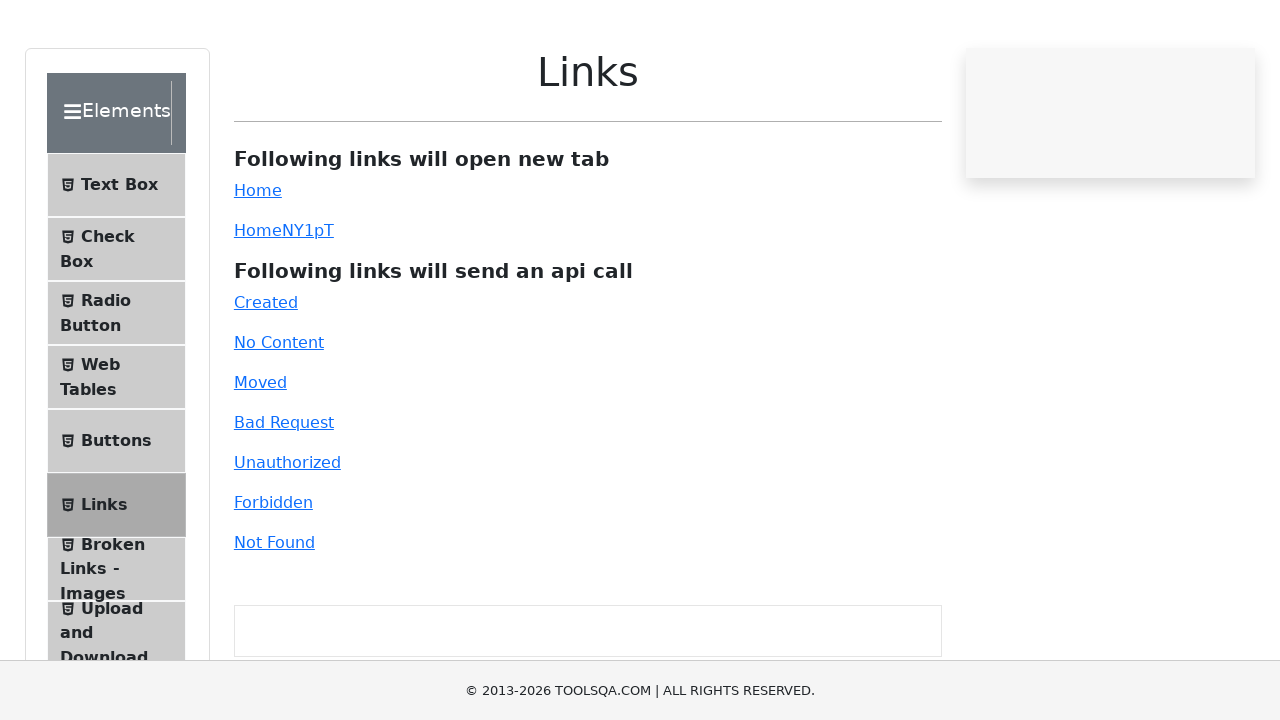

Link elements appeared on the page
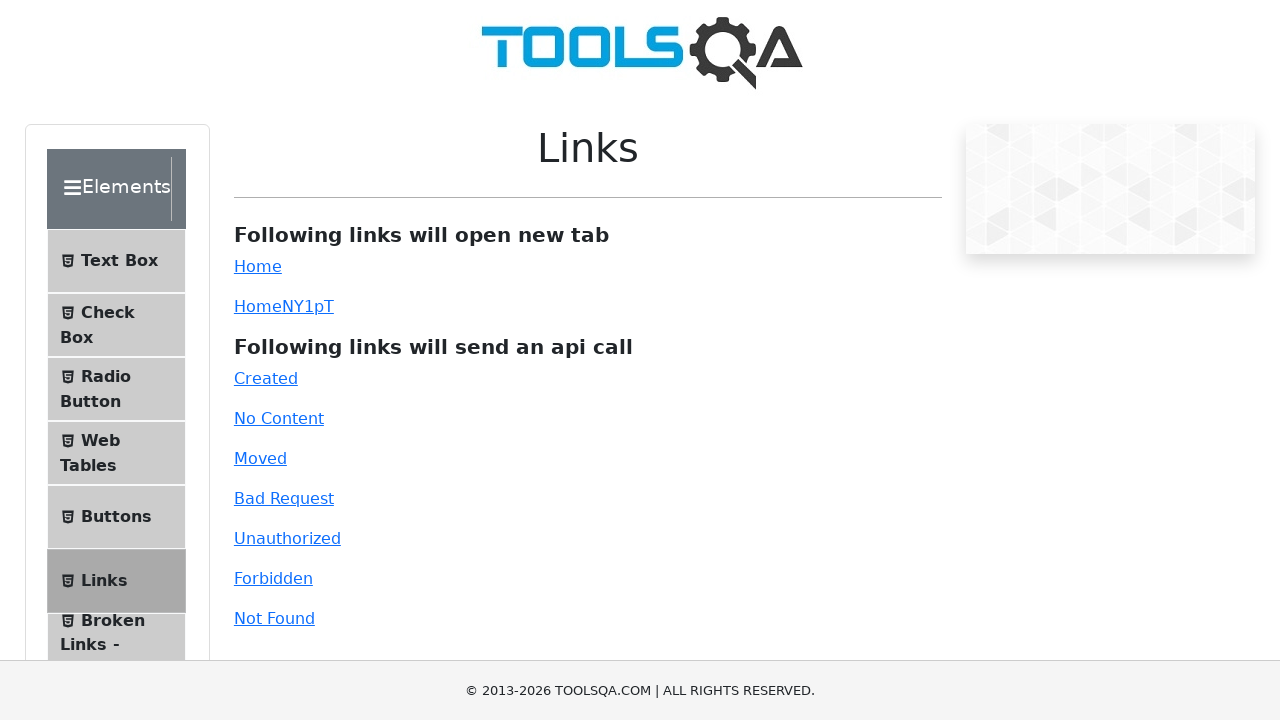

Retrieved all link elements from the page
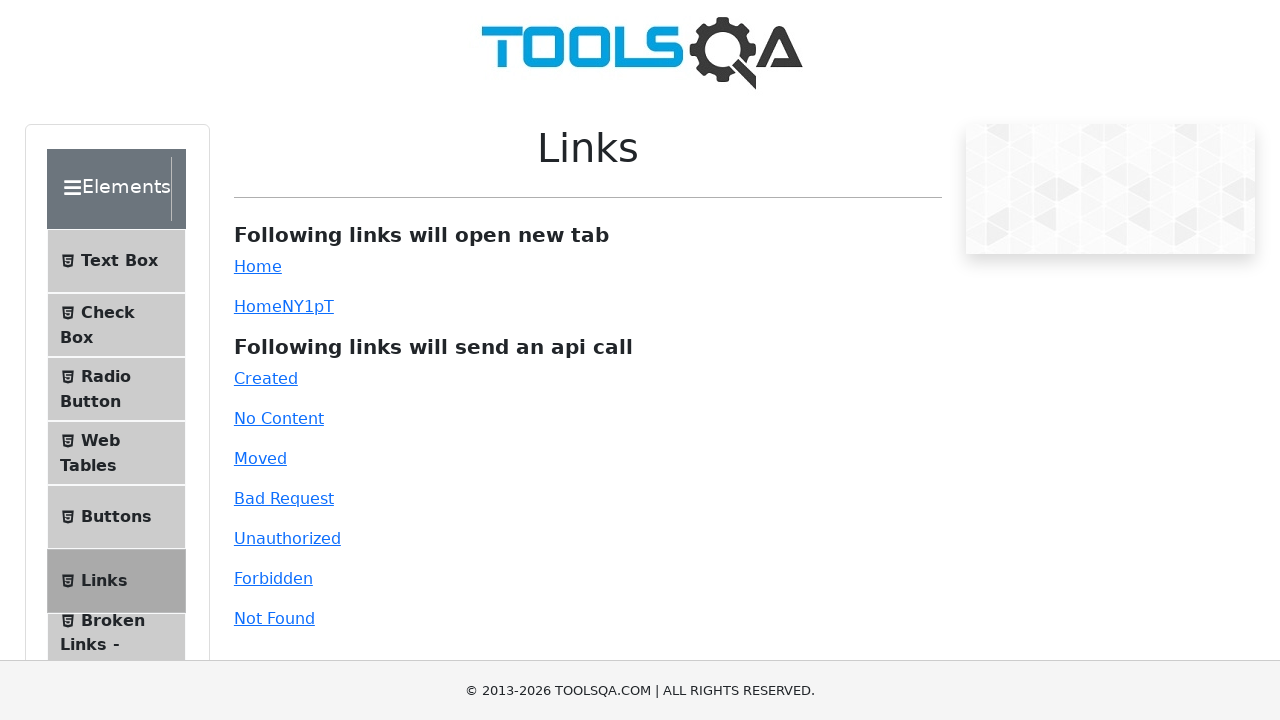

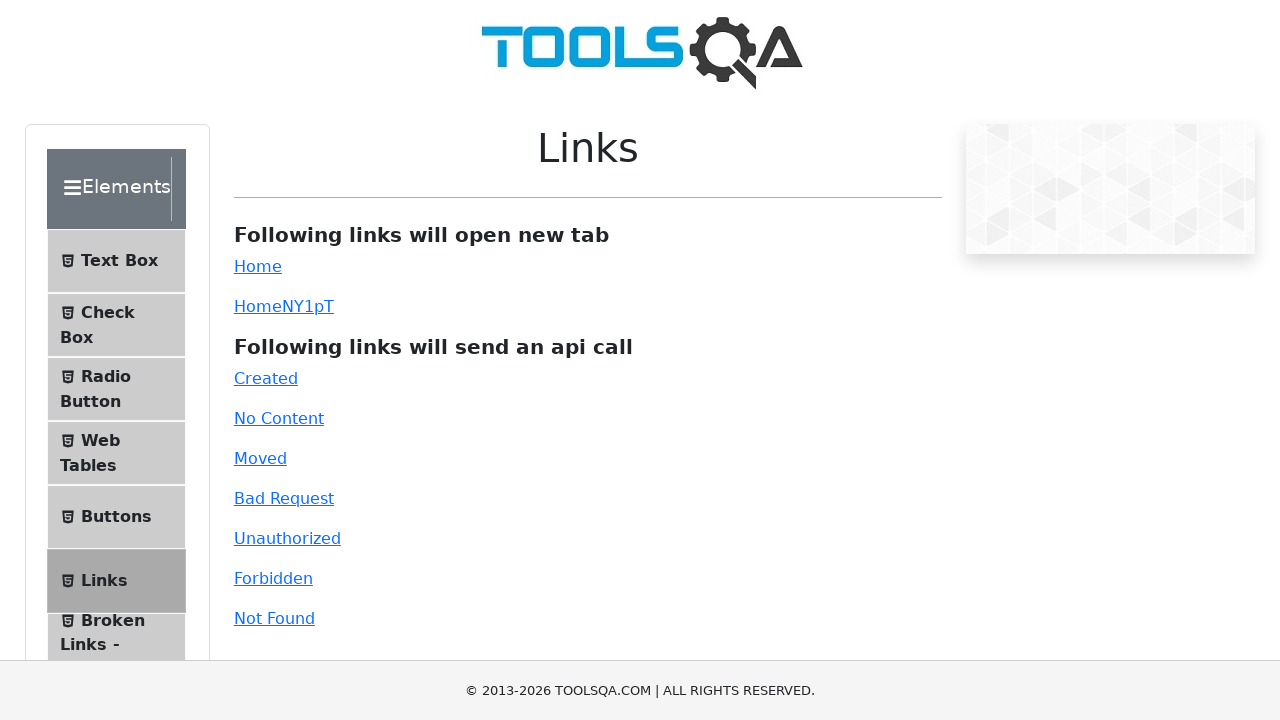